Clicks on the "Elemental Selenium" link in the footer to navigate to an external site

Starting URL: https://the-internet.herokuapp.com/login

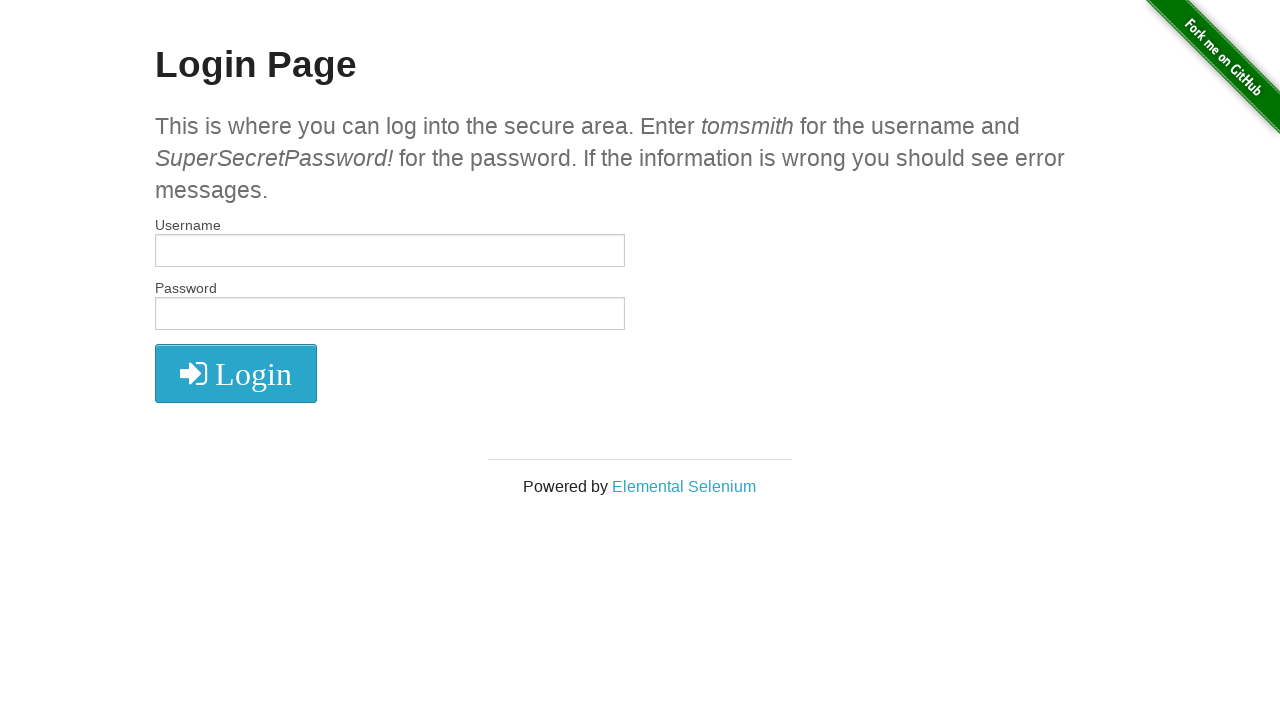

Clicked on the 'Elemental Selenium' link in the footer at (684, 486) on text=Elemental Selenium
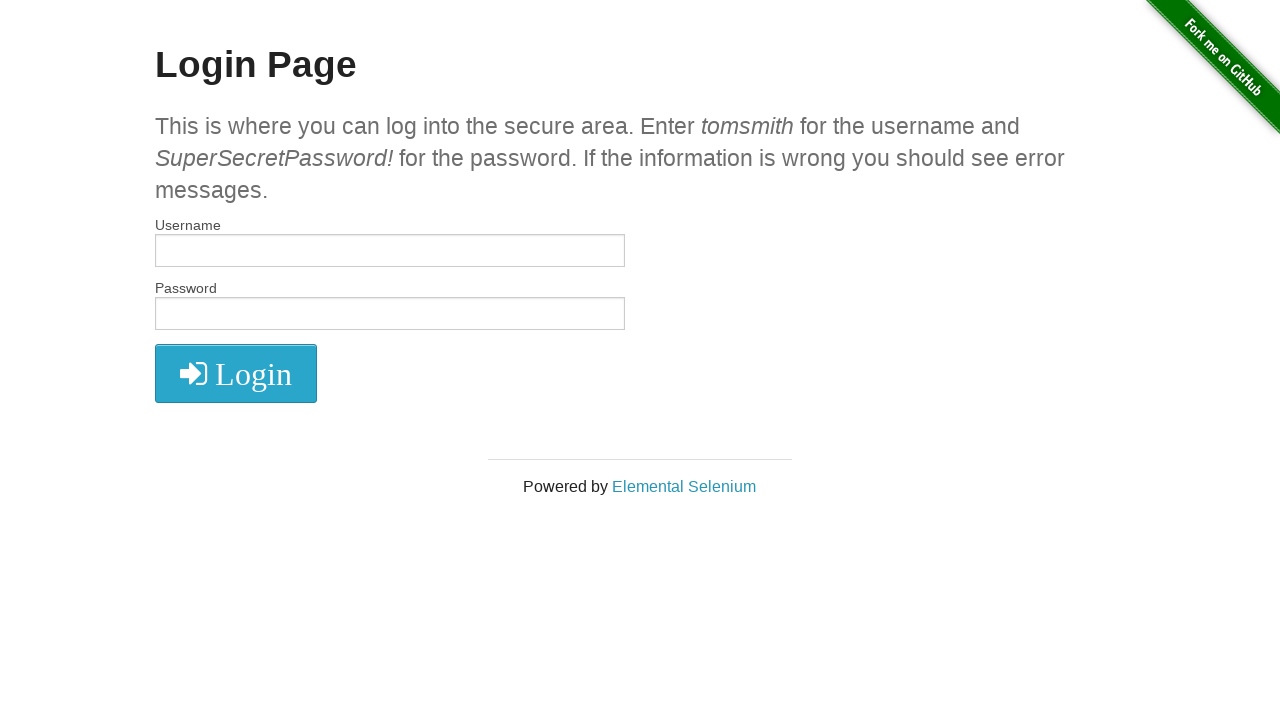

Navigation to external site completed and network idle
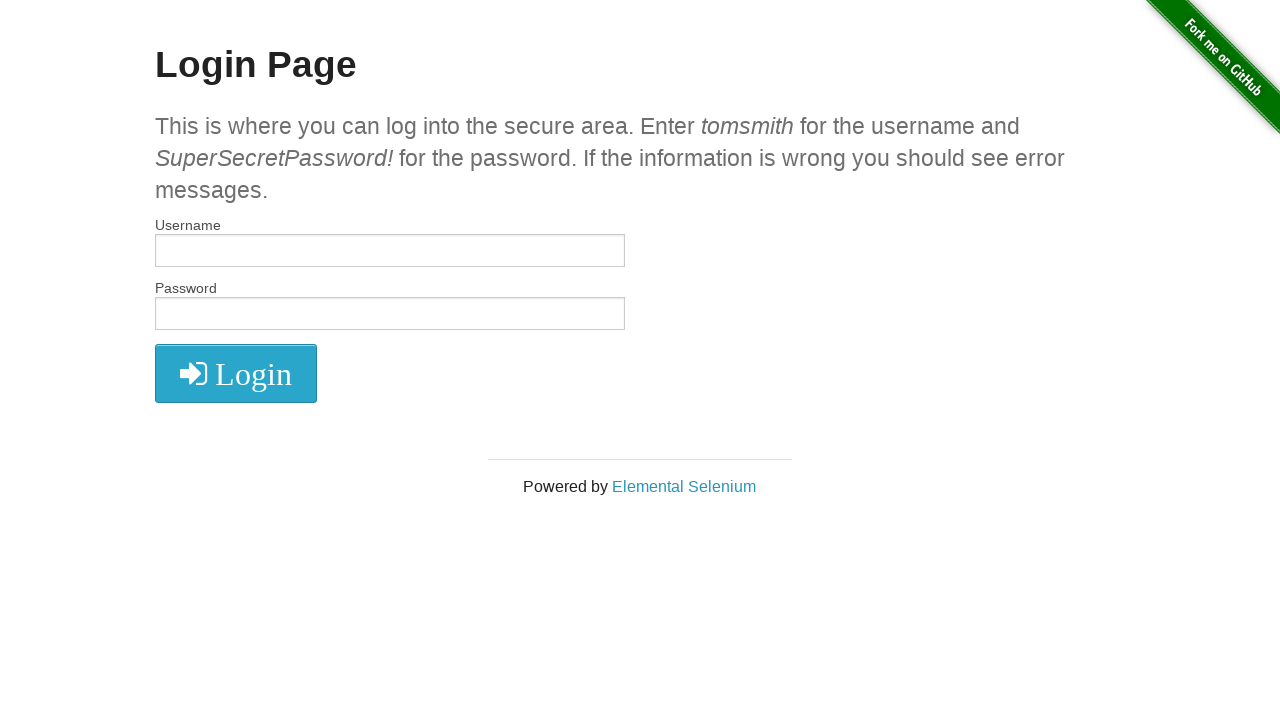

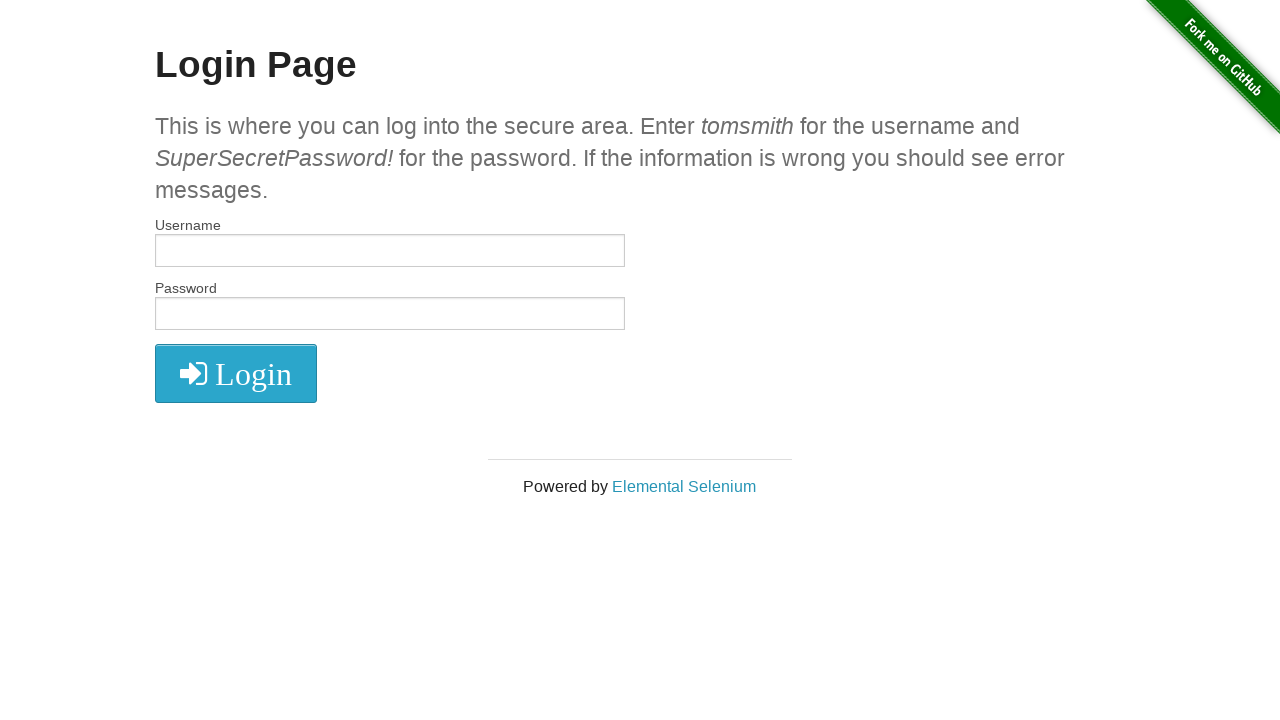